Tests a math challenge form by reading a hidden attribute value, calculating a mathematical result, filling the answer, checking required checkboxes, and submitting the form

Starting URL: http://suninjuly.github.io/get_attribute.html

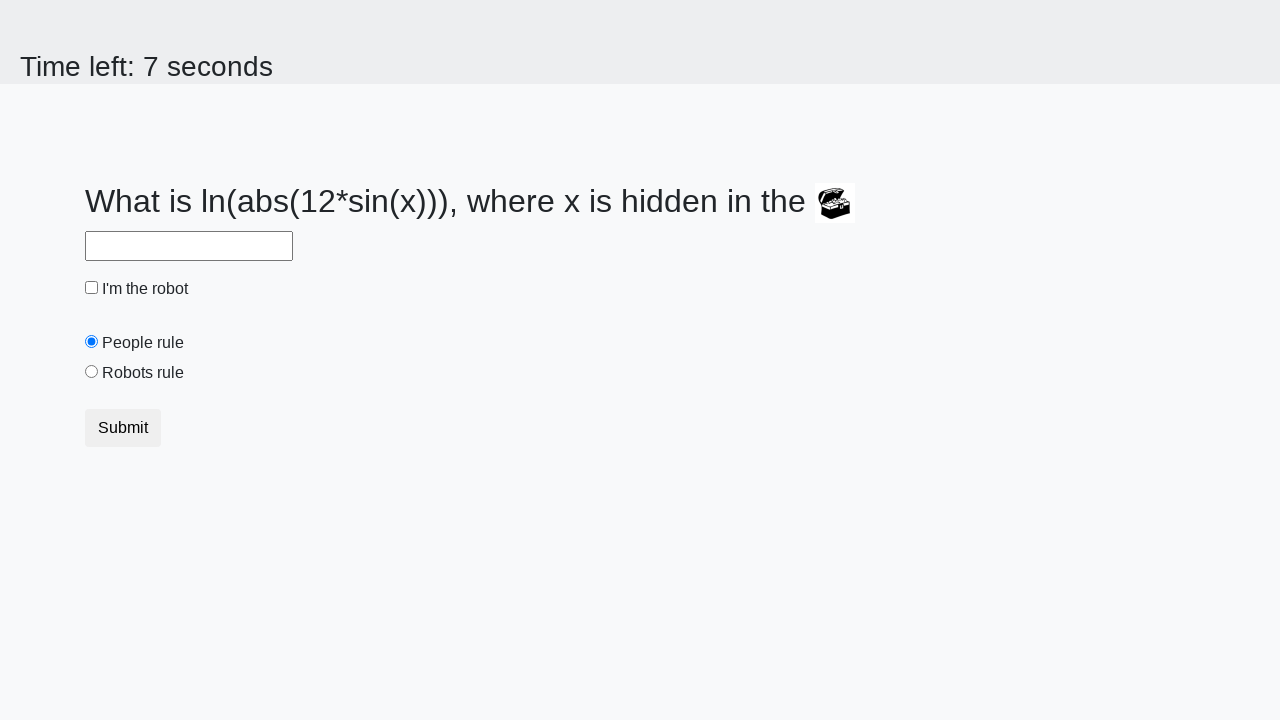

Located the treasure element
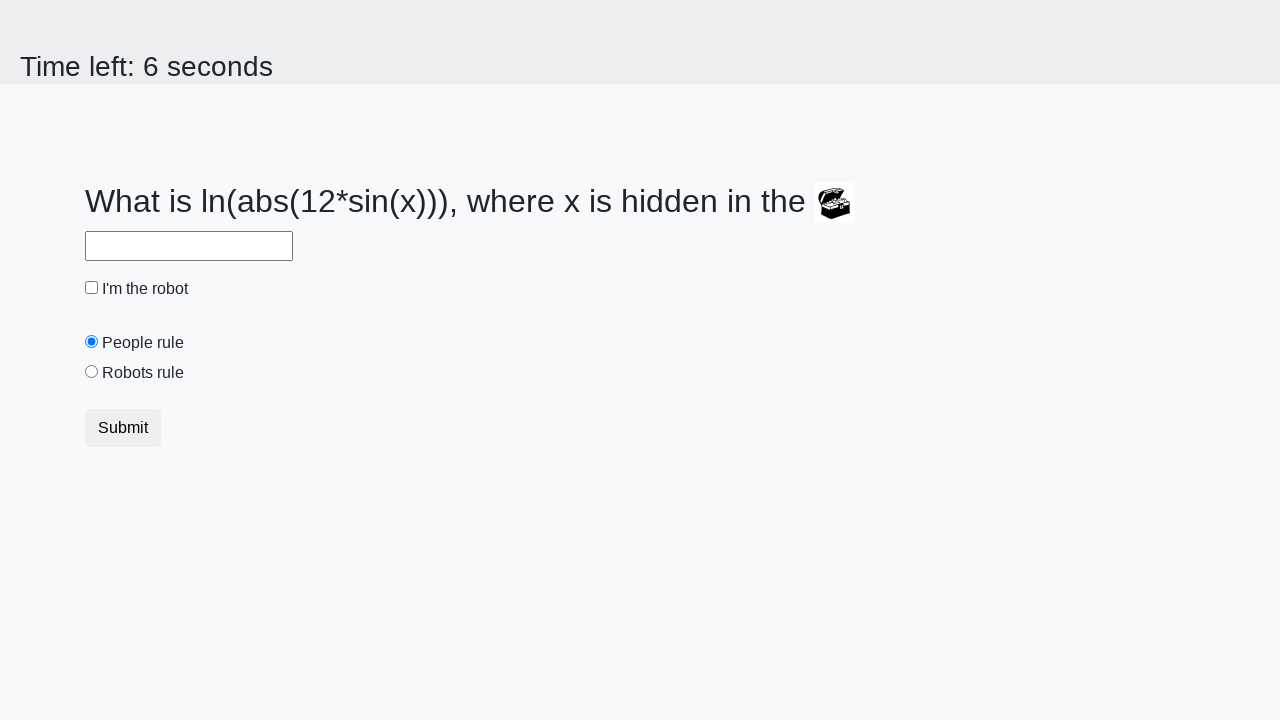

Retrieved hidden valuex attribute value from treasure element
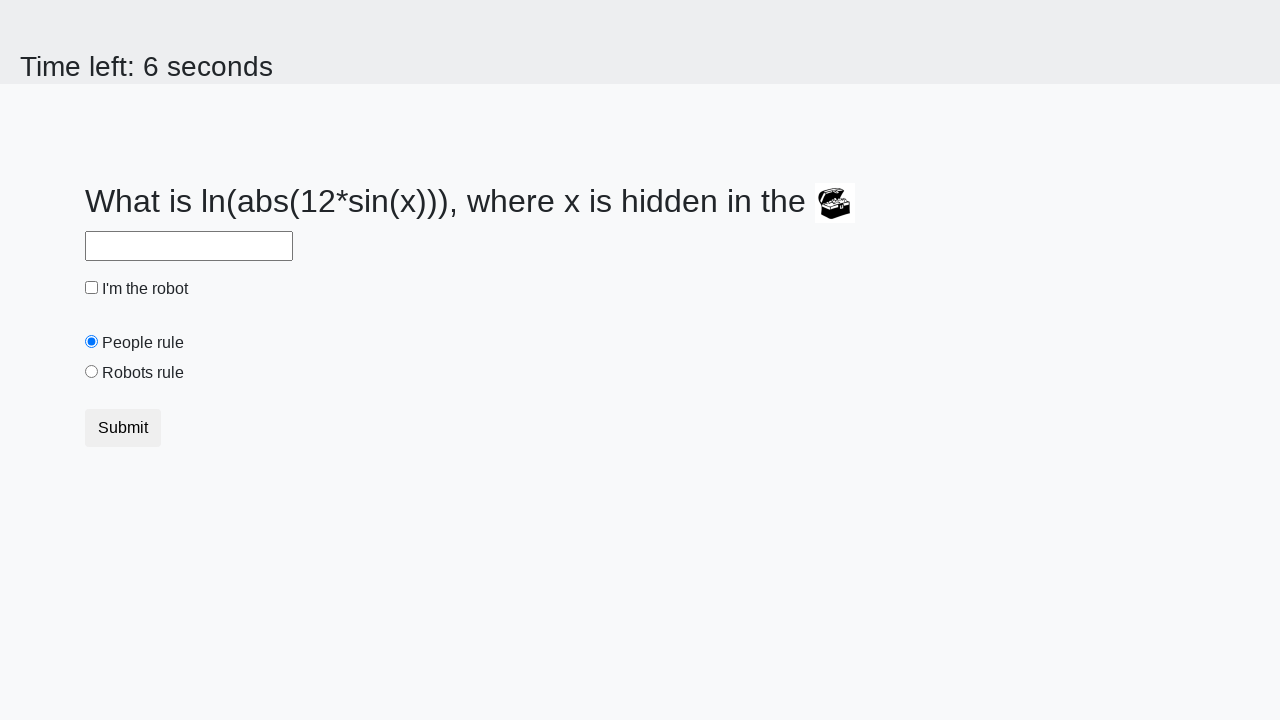

Calculated mathematical result using formula: log(abs(12*sin(953))) = 2.368414220775524
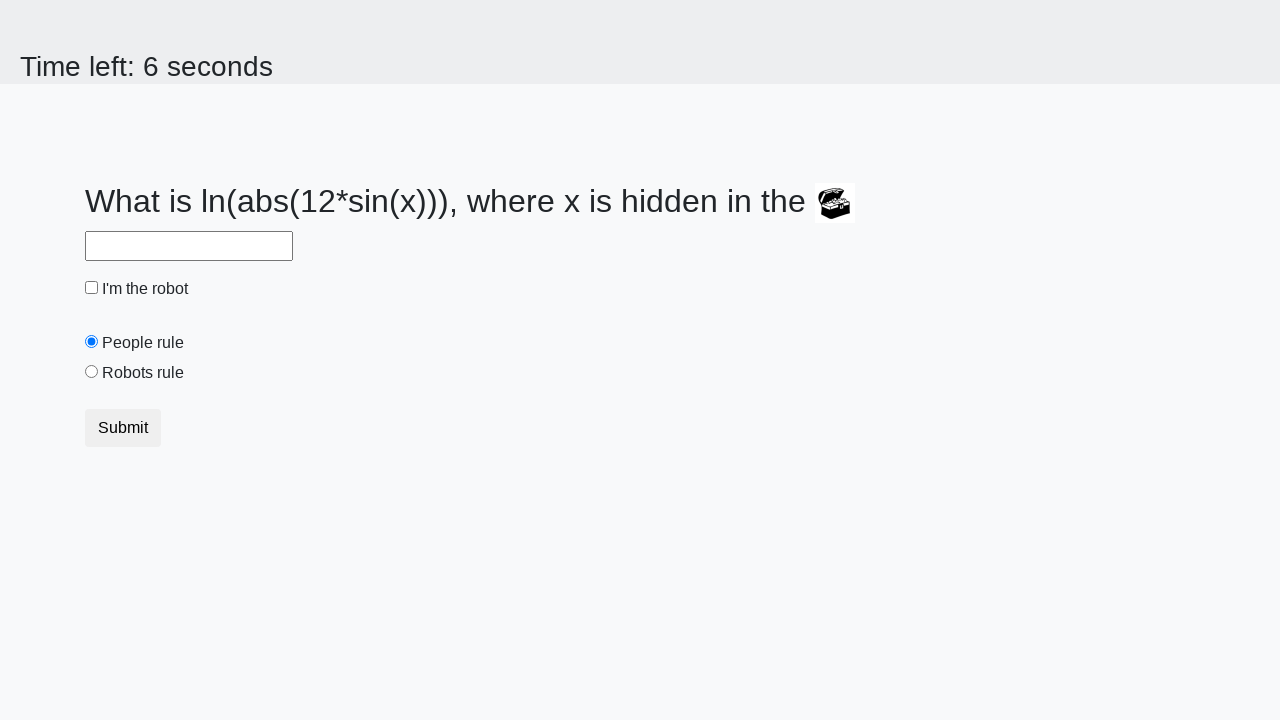

Filled answer field with calculated value: 2.368414220775524 on #answer
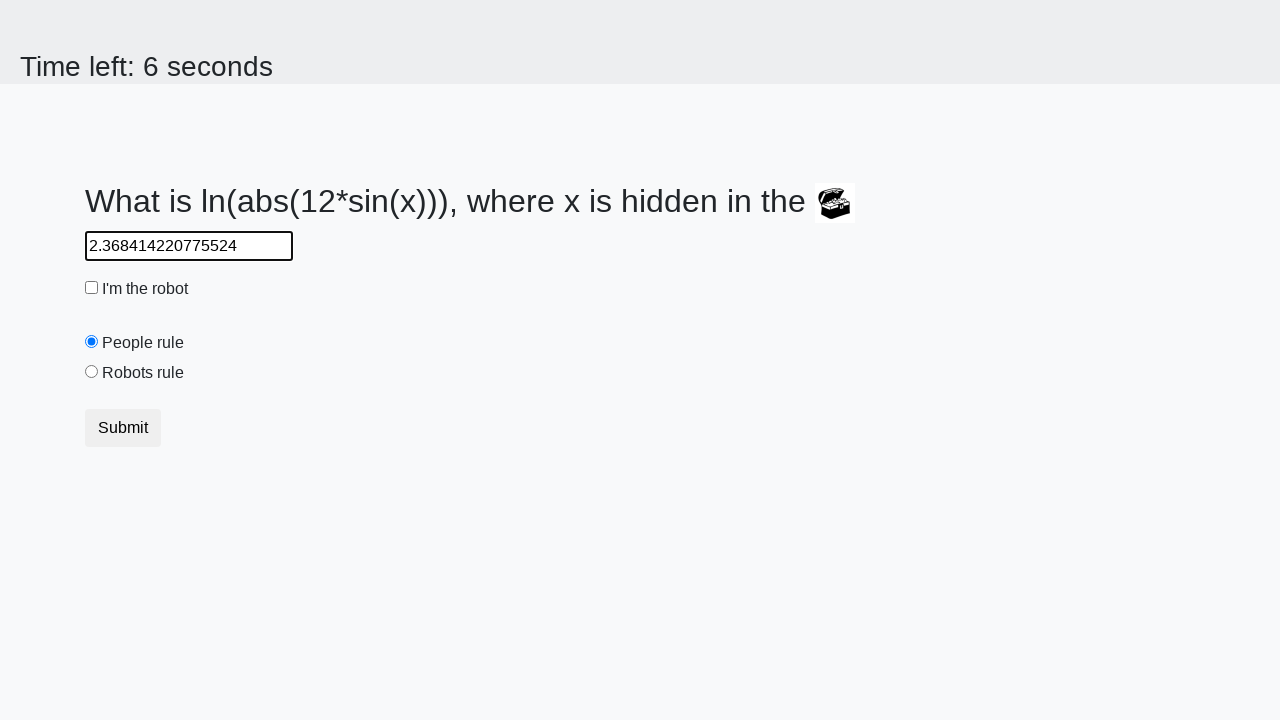

Checked the robot checkbox at (92, 288) on #robotCheckbox
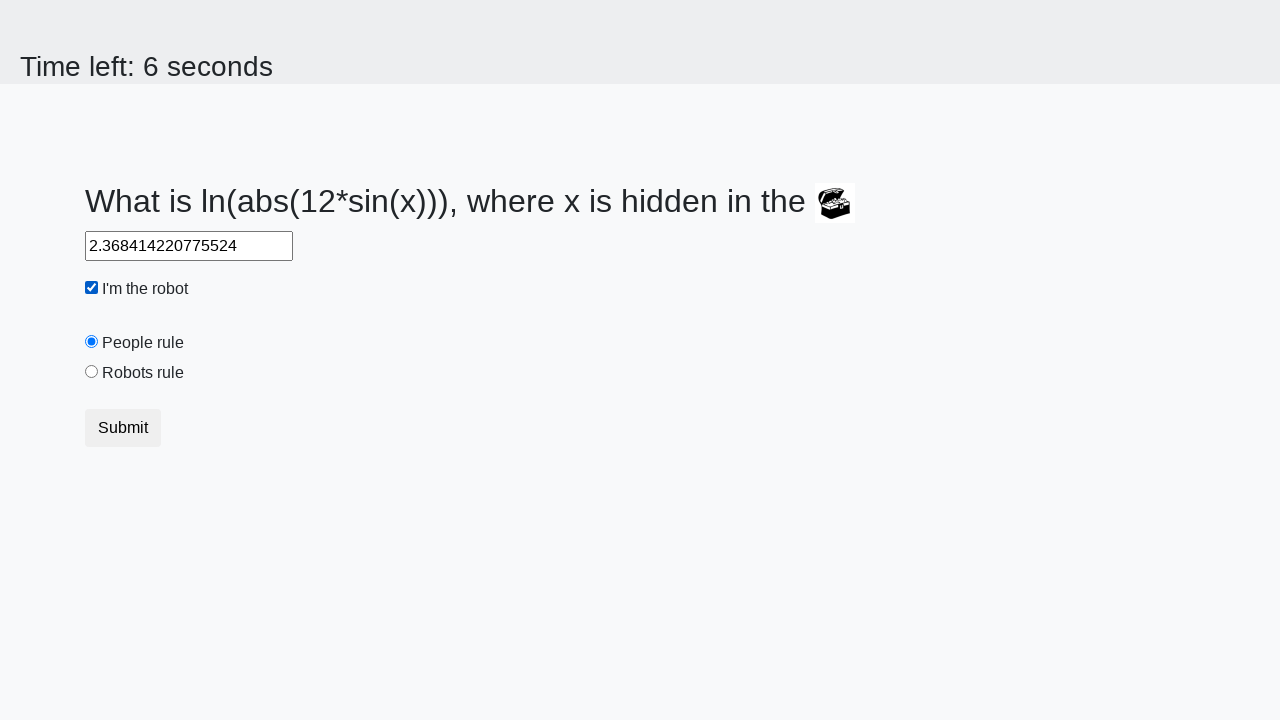

Checked the robots rule checkbox at (92, 372) on #robotsRule
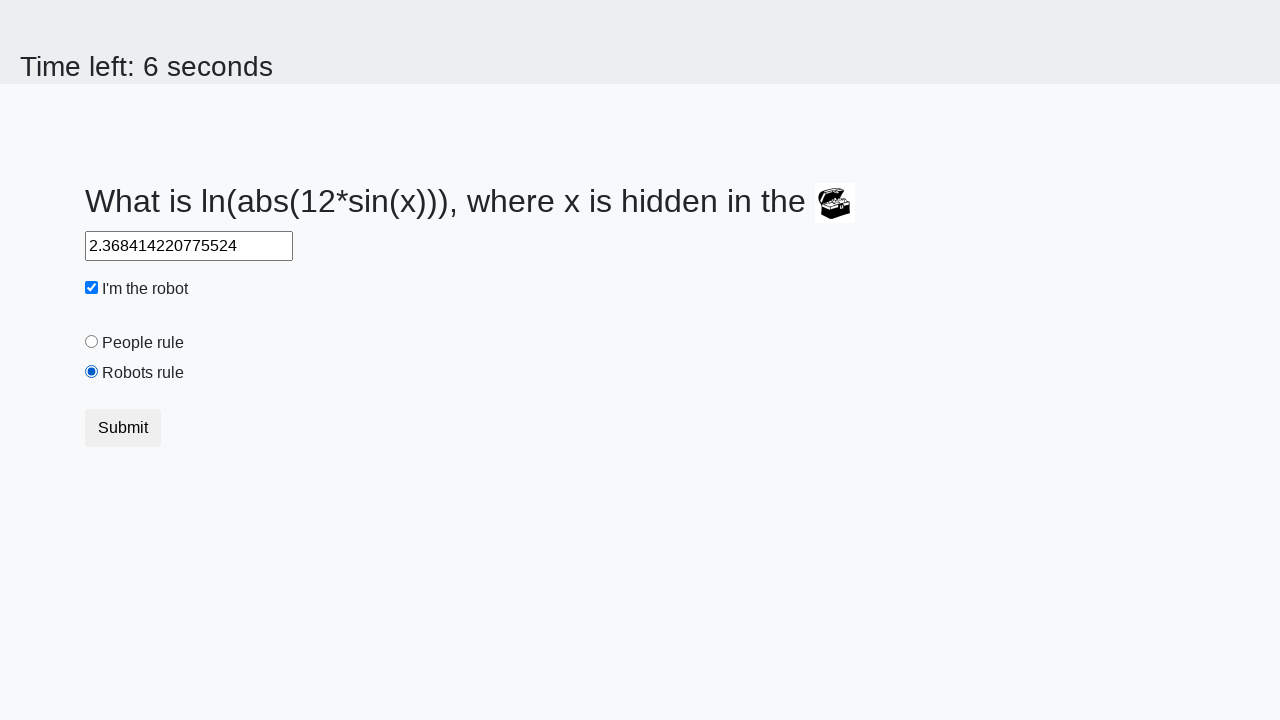

Clicked the submit button to submit the form at (123, 428) on button.btn
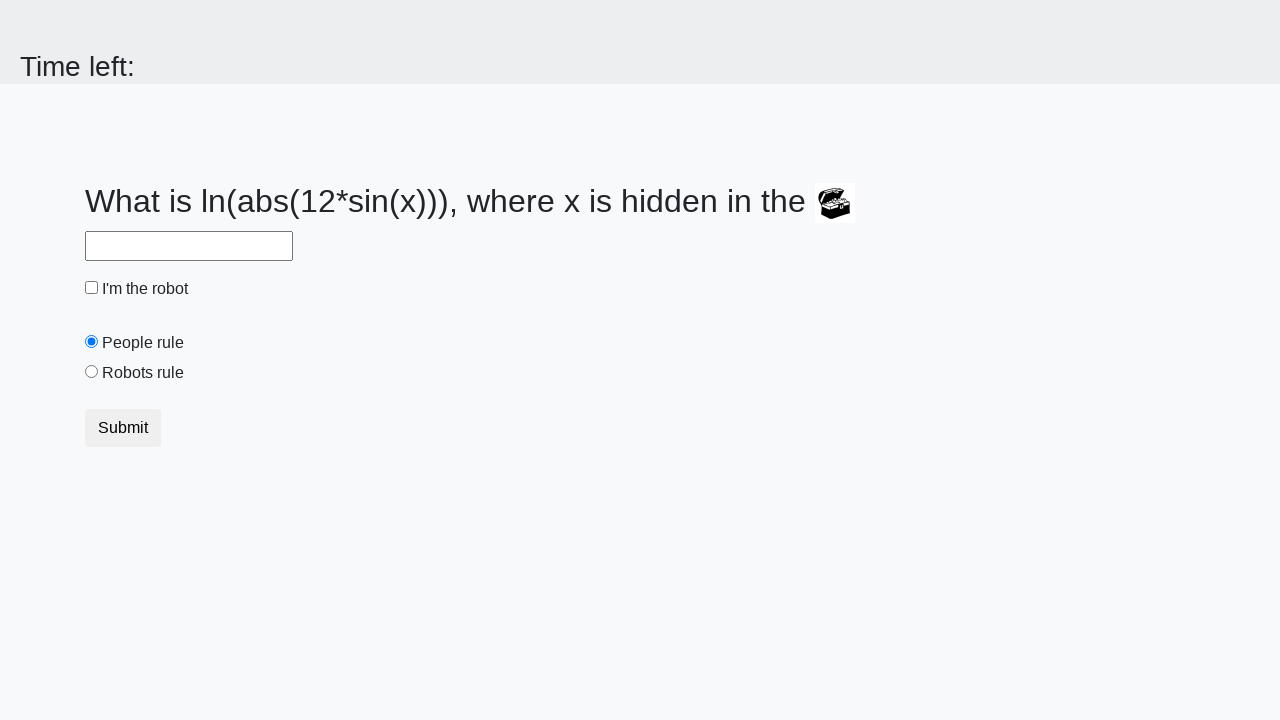

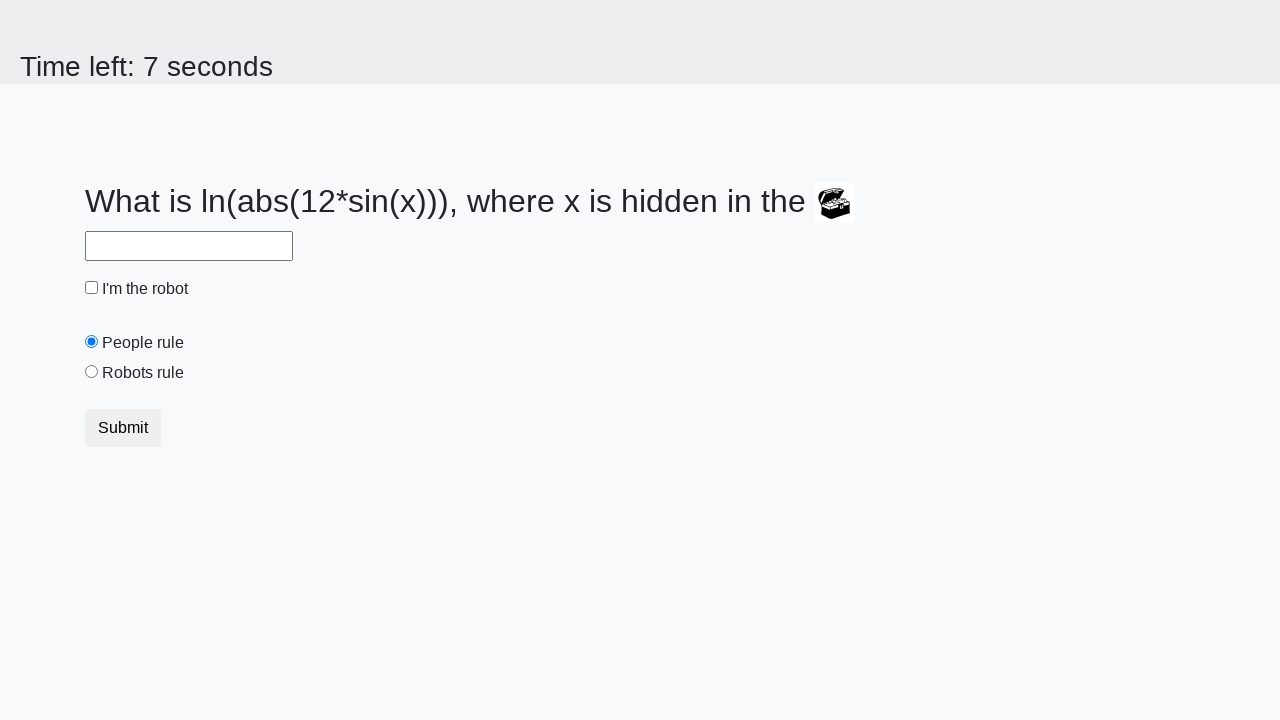